Tests form interaction by extracting a value from an element attribute, performing a mathematical calculation (natural logarithm of absolute value of 12 times sine), filling the result into a text field, selecting a checkbox and radio button, submitting the form, and handling the resulting alert.

Starting URL: http://suninjuly.github.io/get_attribute.html

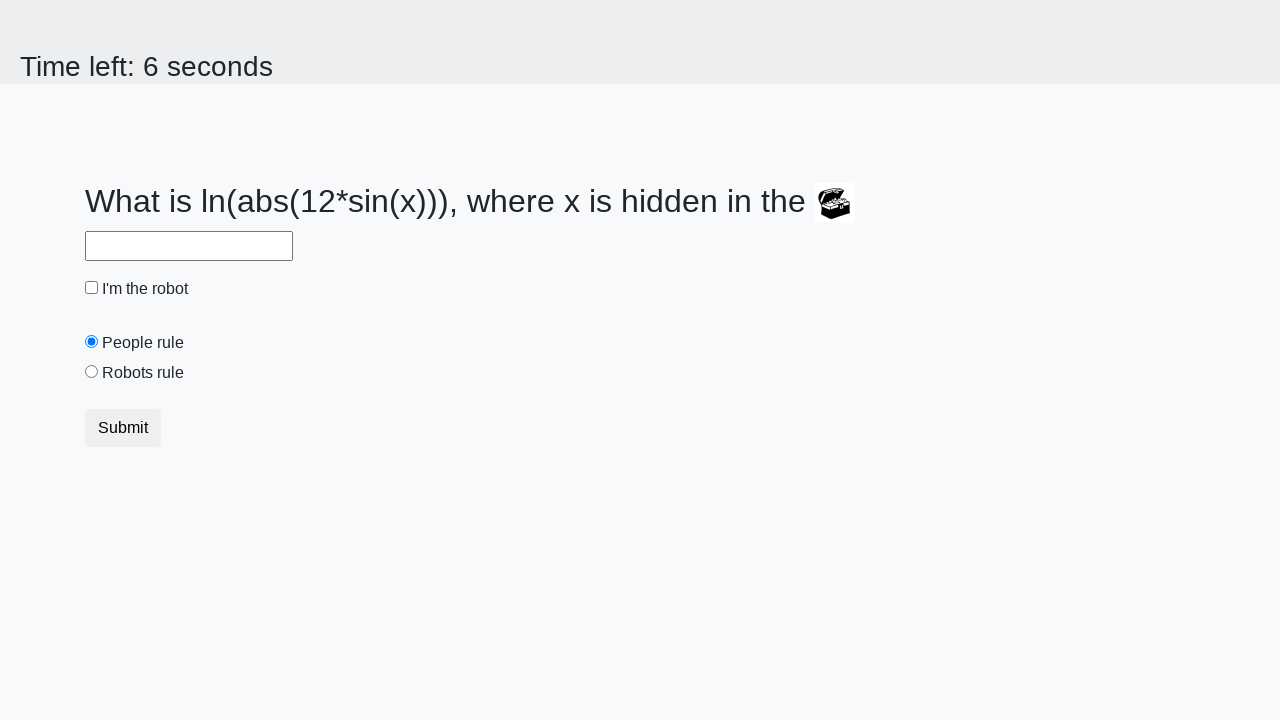

Retrieved 'valuex' attribute from treasure element
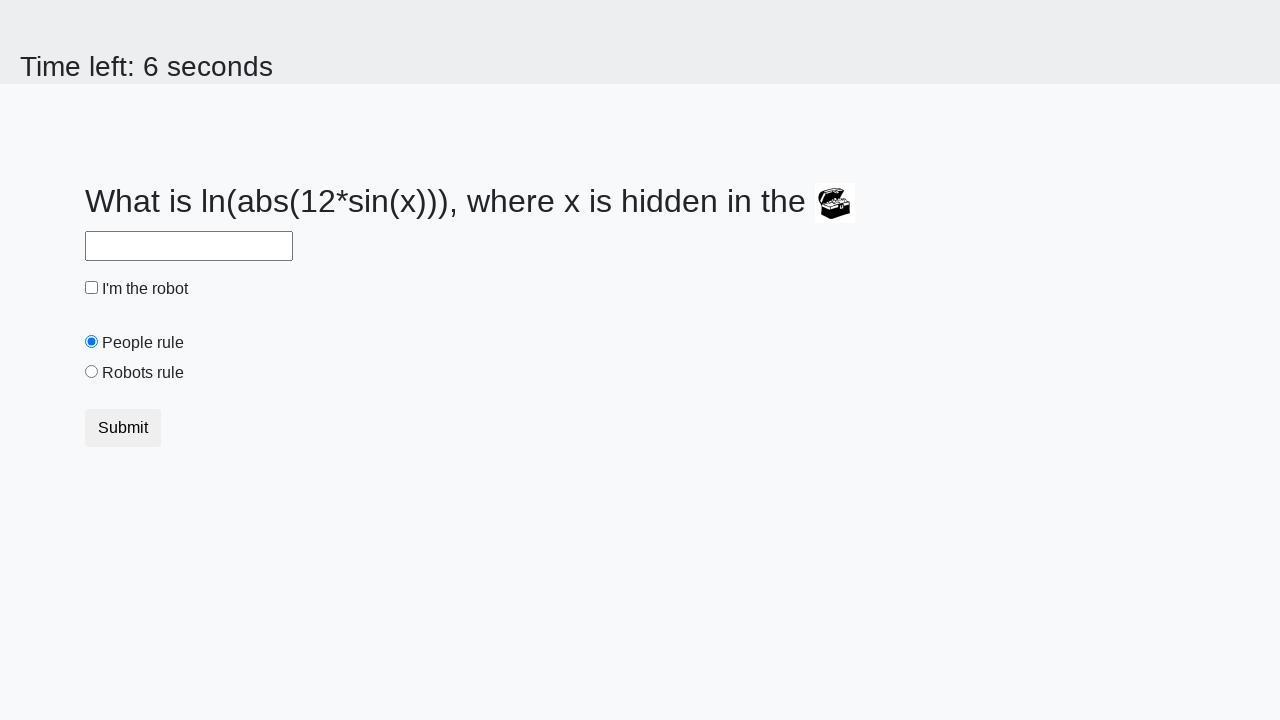

Calculated natural logarithm of absolute value of (12 * sin(548)): 2.463134137053856
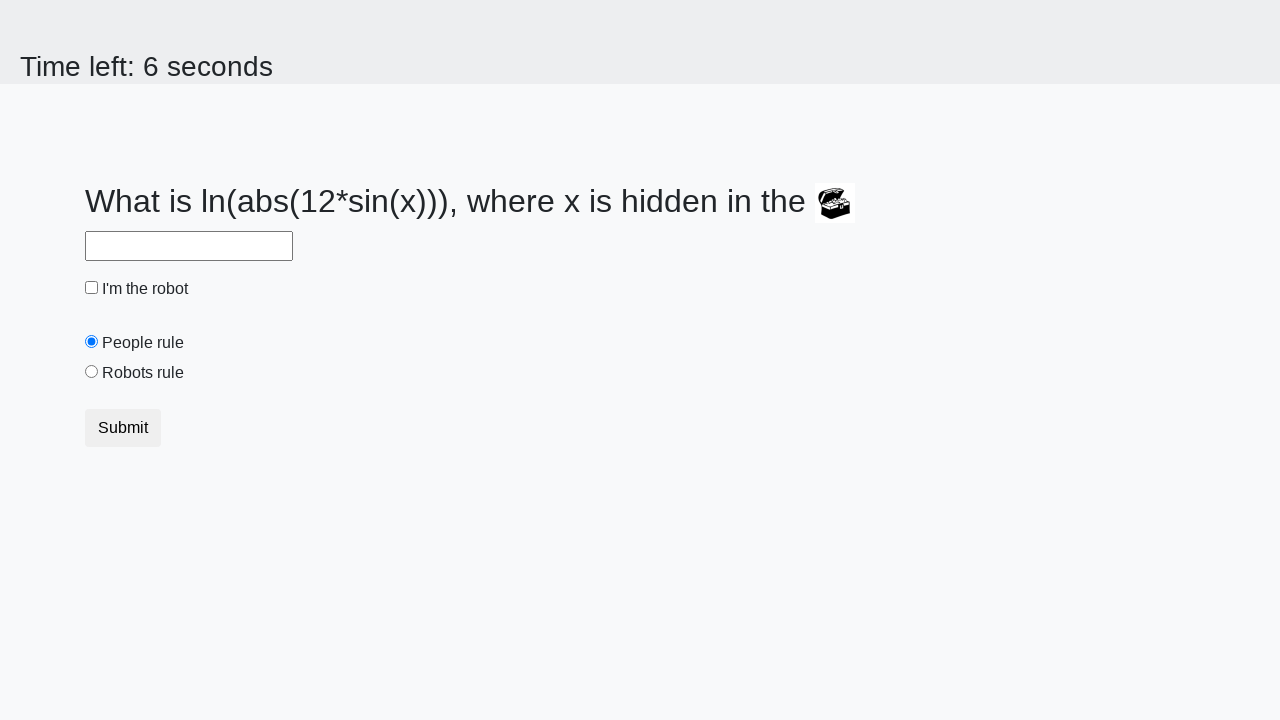

Filled text input with calculated value: 2.463134137053856 on input[type='text']
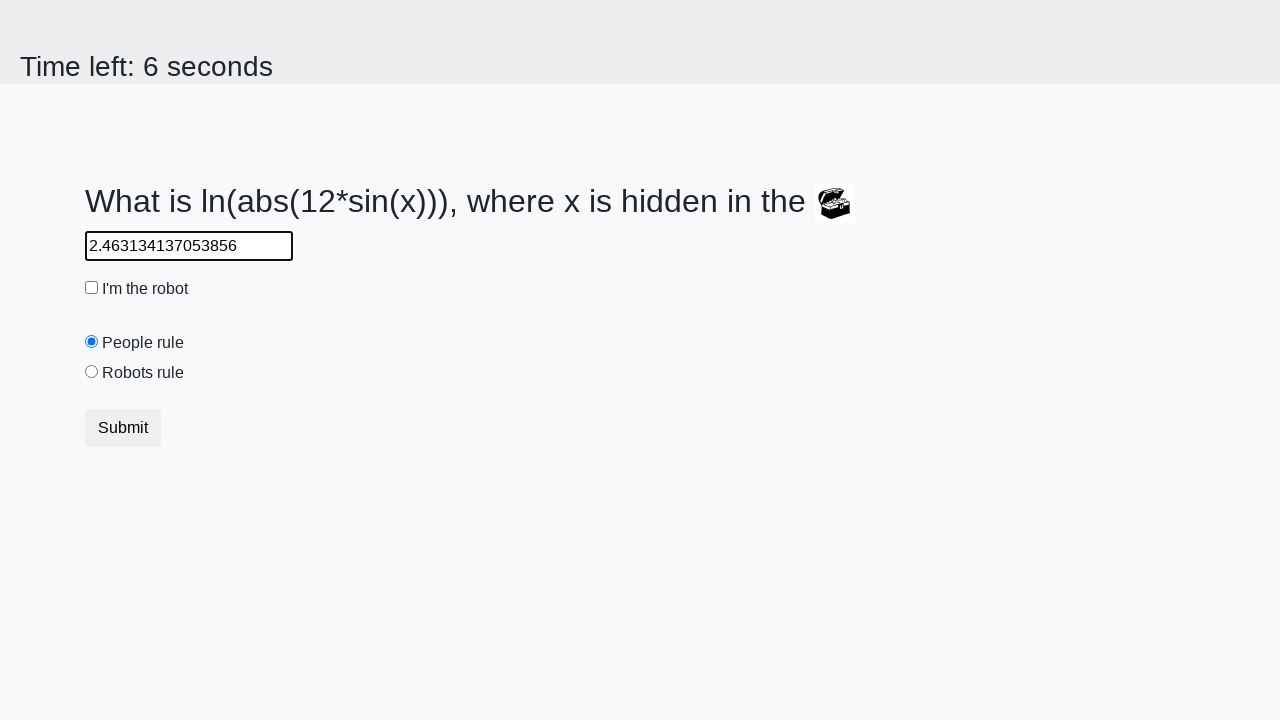

Clicked robot checkbox at (92, 288) on #robotCheckbox
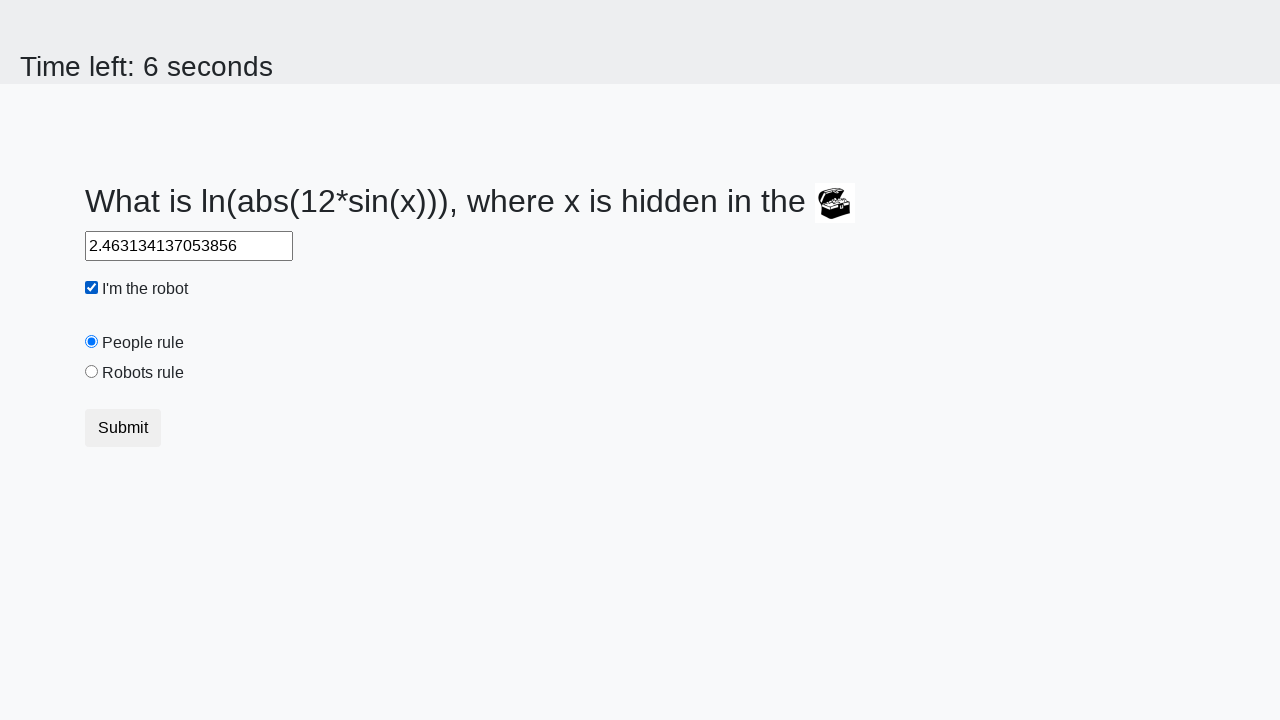

Clicked 'robots rule' radio button at (92, 372) on #robotsRule
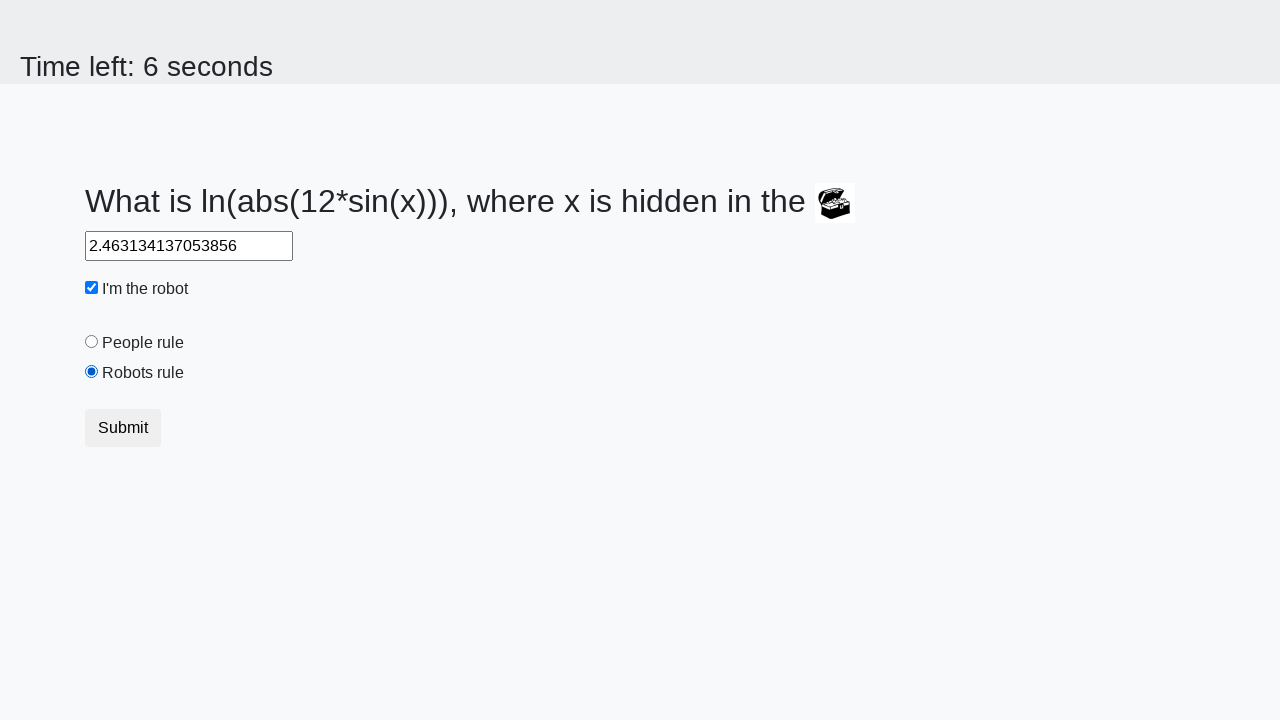

Clicked submit button to submit form at (123, 428) on button[type='submit']
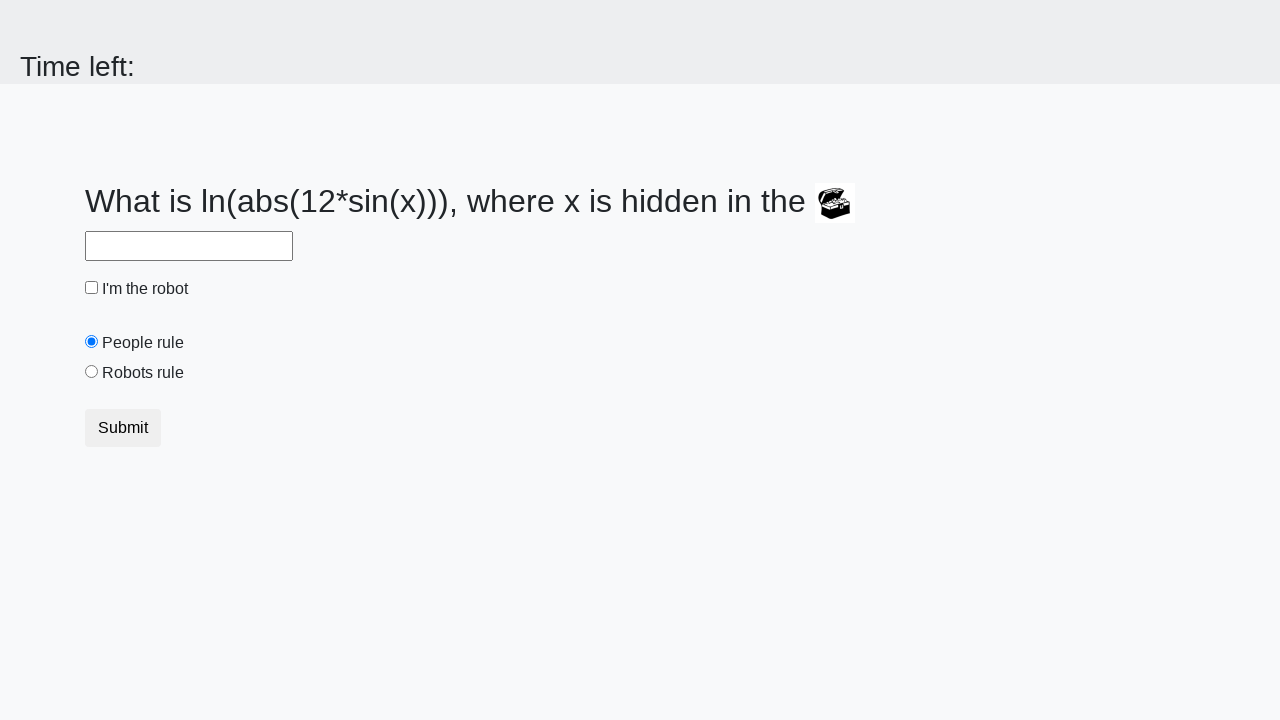

Set up dialog handler to accept alerts
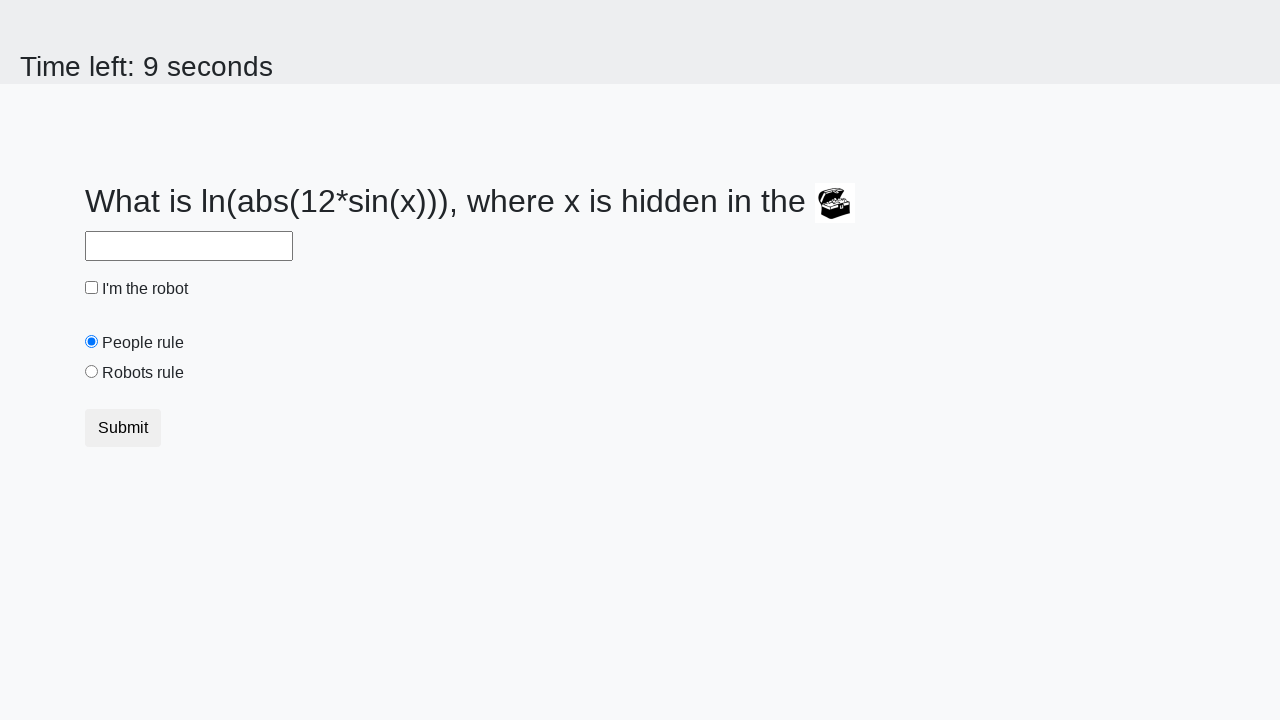

Waited 1 second for alert processing
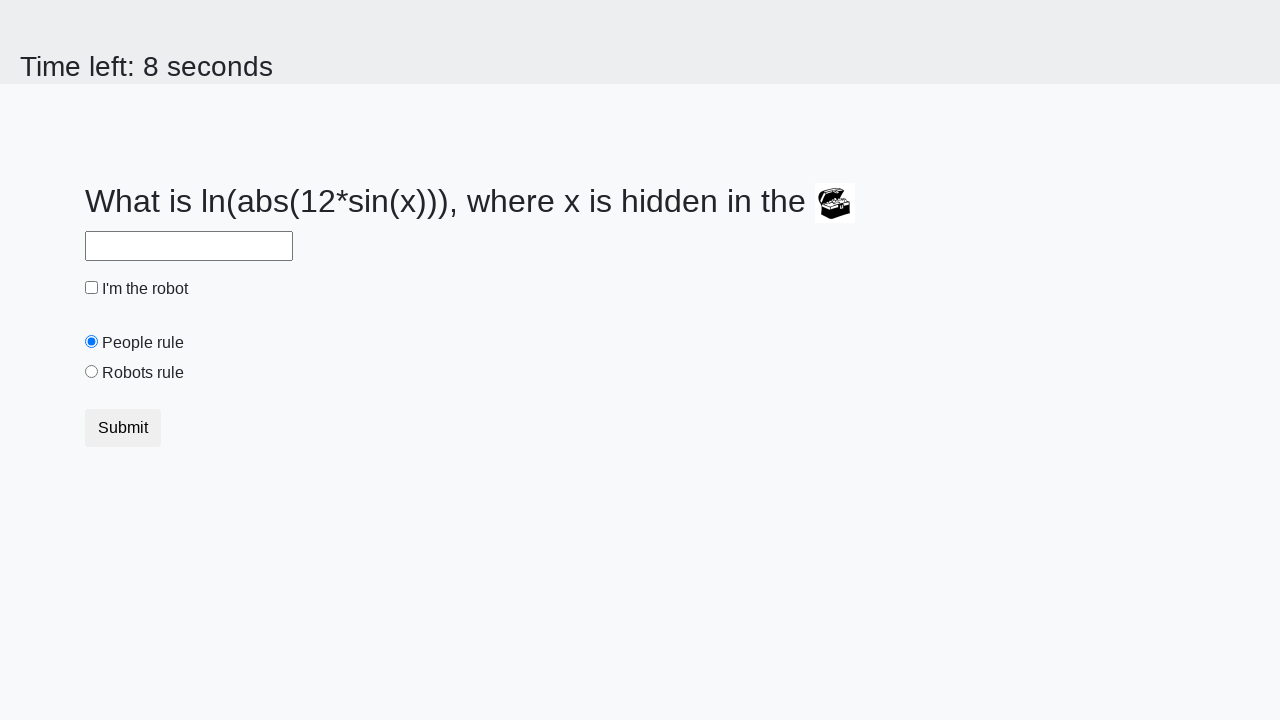

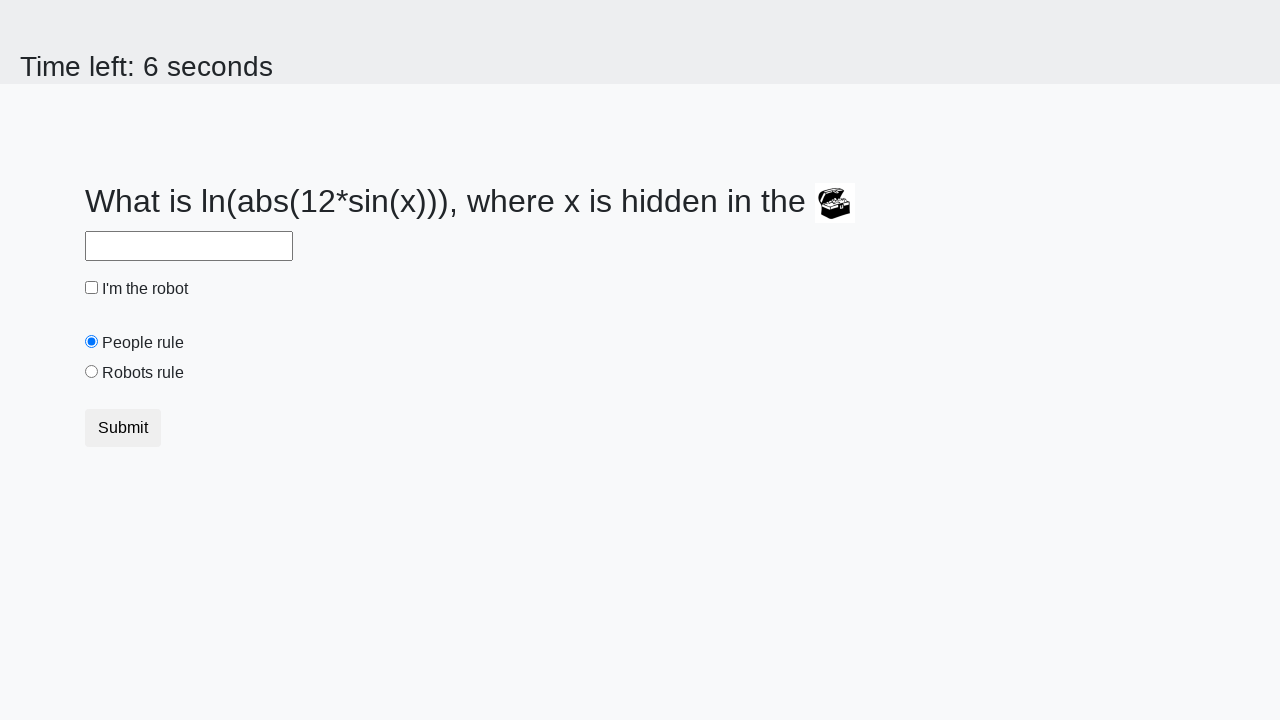